Tests scrolling functionality by navigating to a page, scrolling to a button element, and clicking it.

Starting URL: https://SunInJuly.github.io/execute_script.html

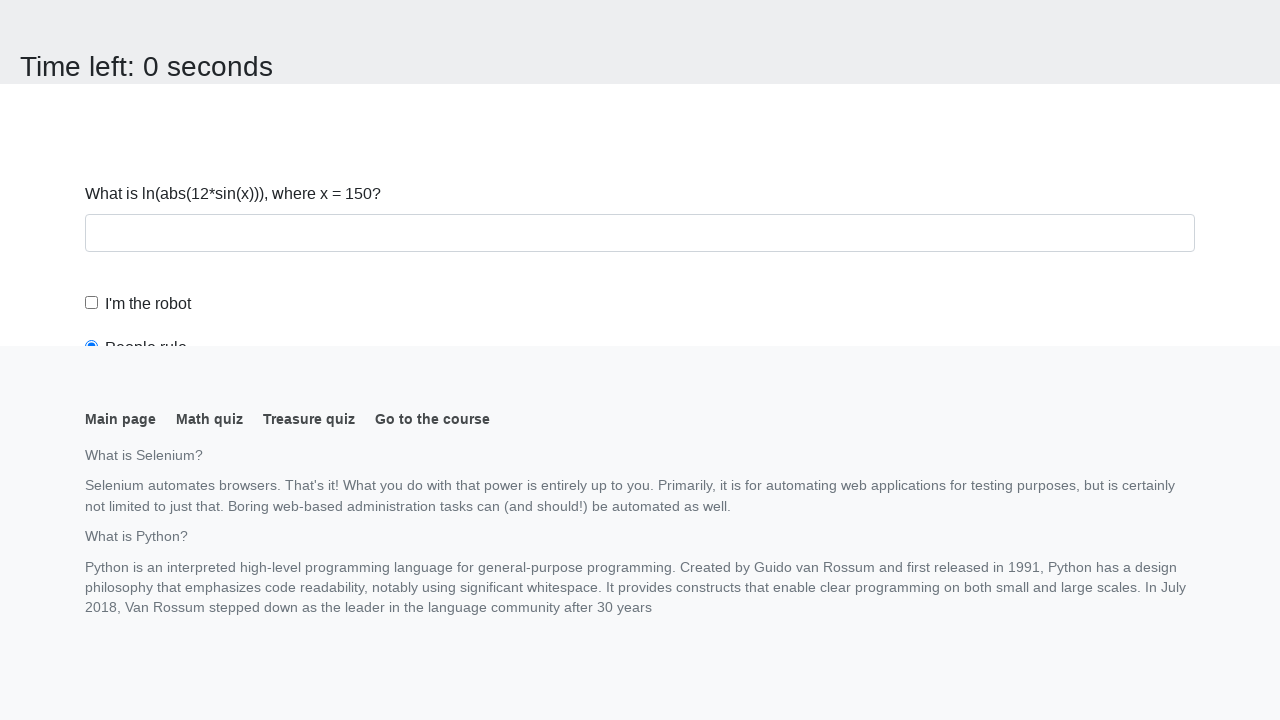

Navigated to https://SunInJuly.github.io/execute_script.html
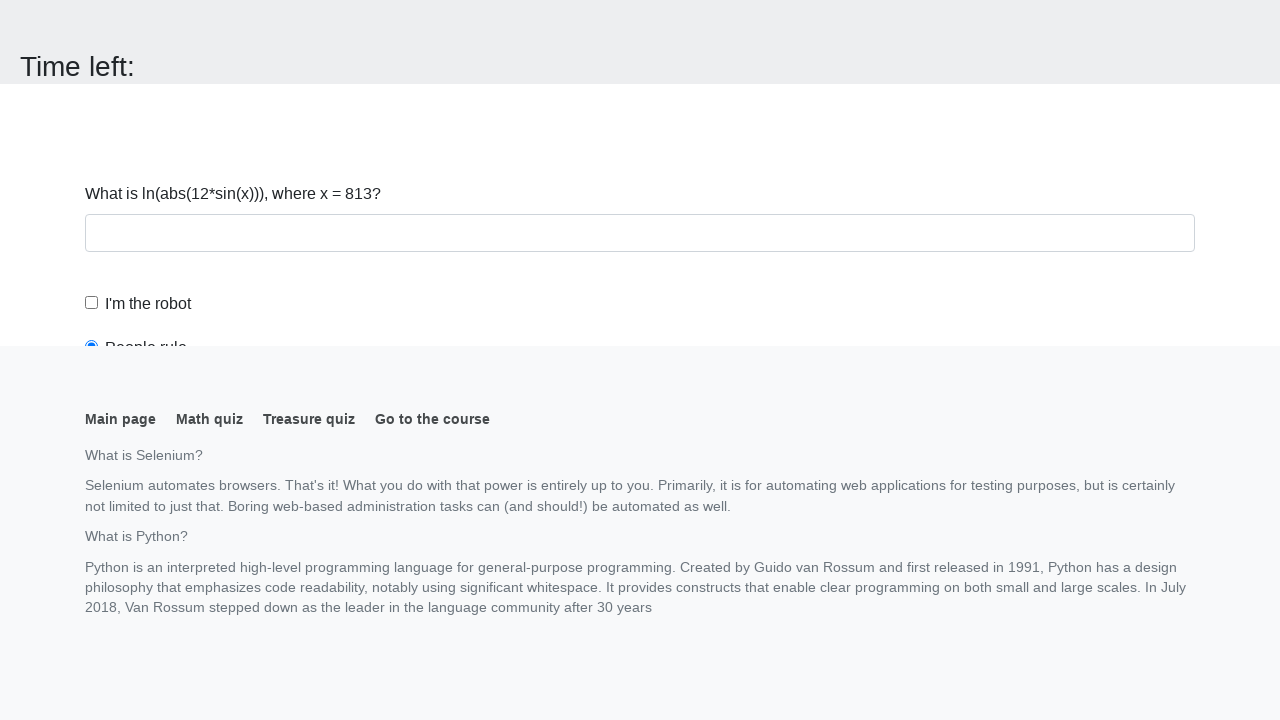

Located button element
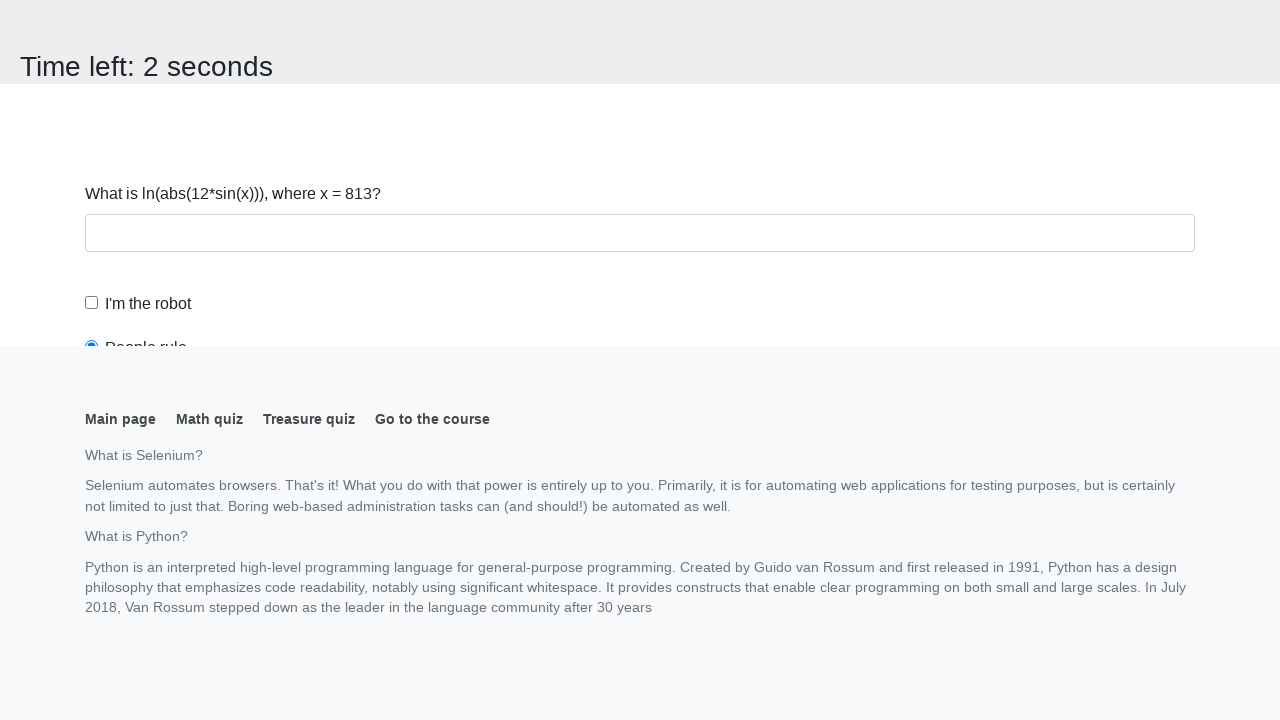

Scrolled button into view
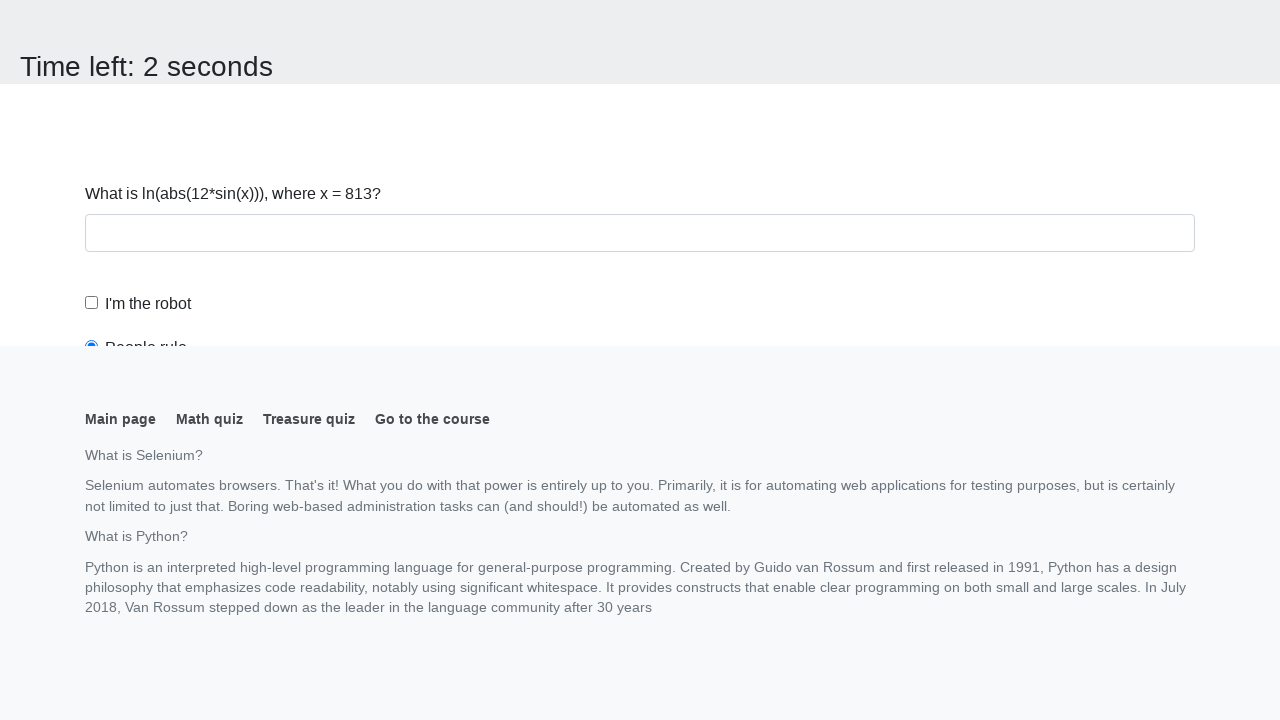

Clicked the button at (123, 20) on button
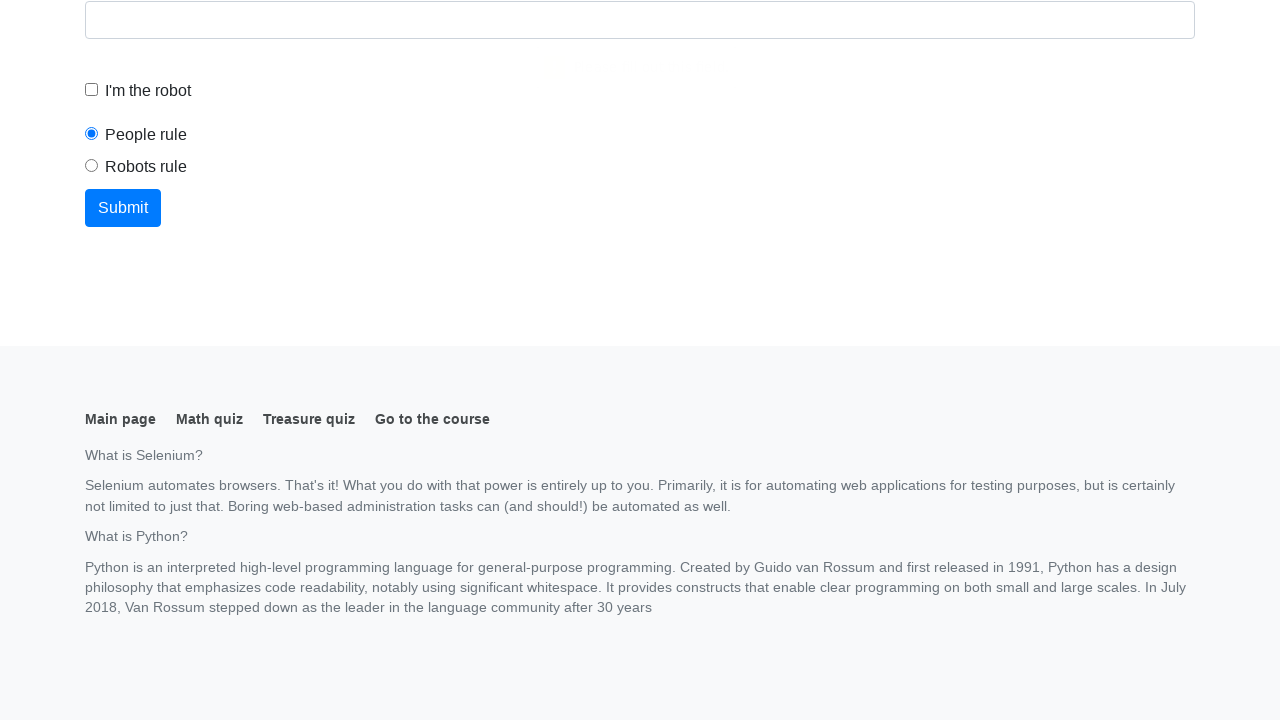

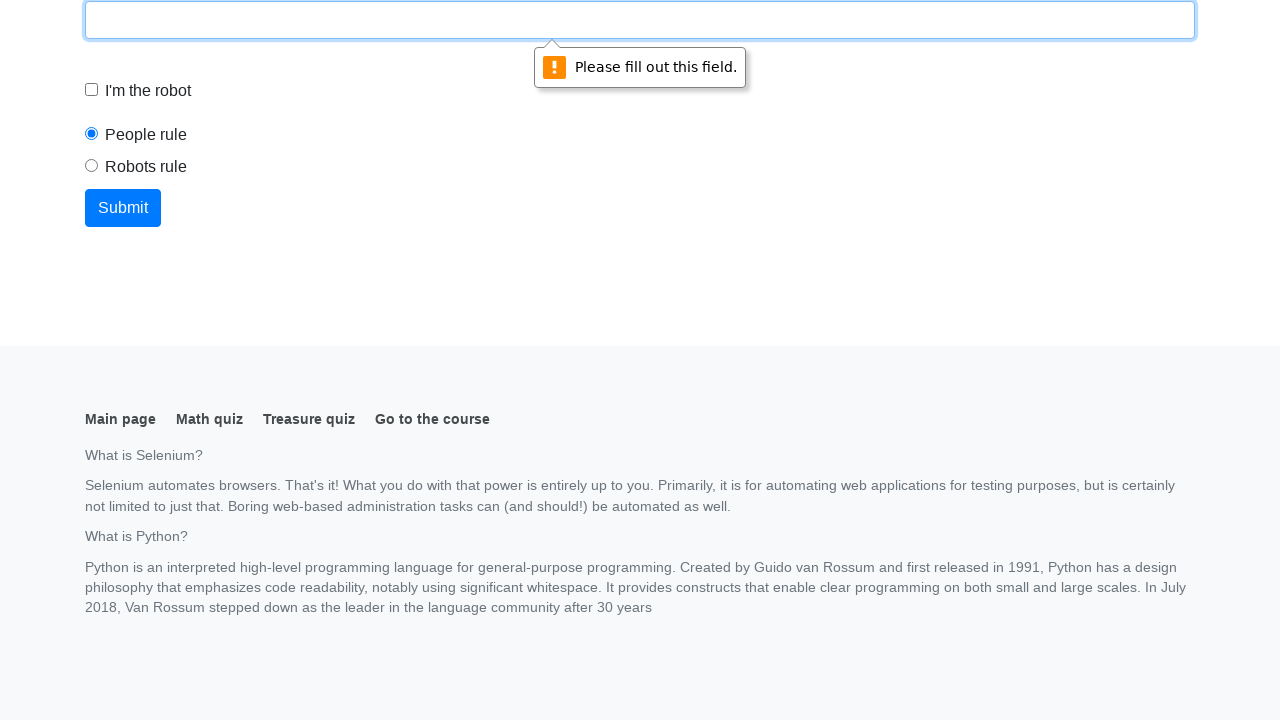